Tests sorting the "Due" column in descending order by clicking the column header twice and verifying the values are sorted from highest to lowest.

Starting URL: http://the-internet.herokuapp.com/tables

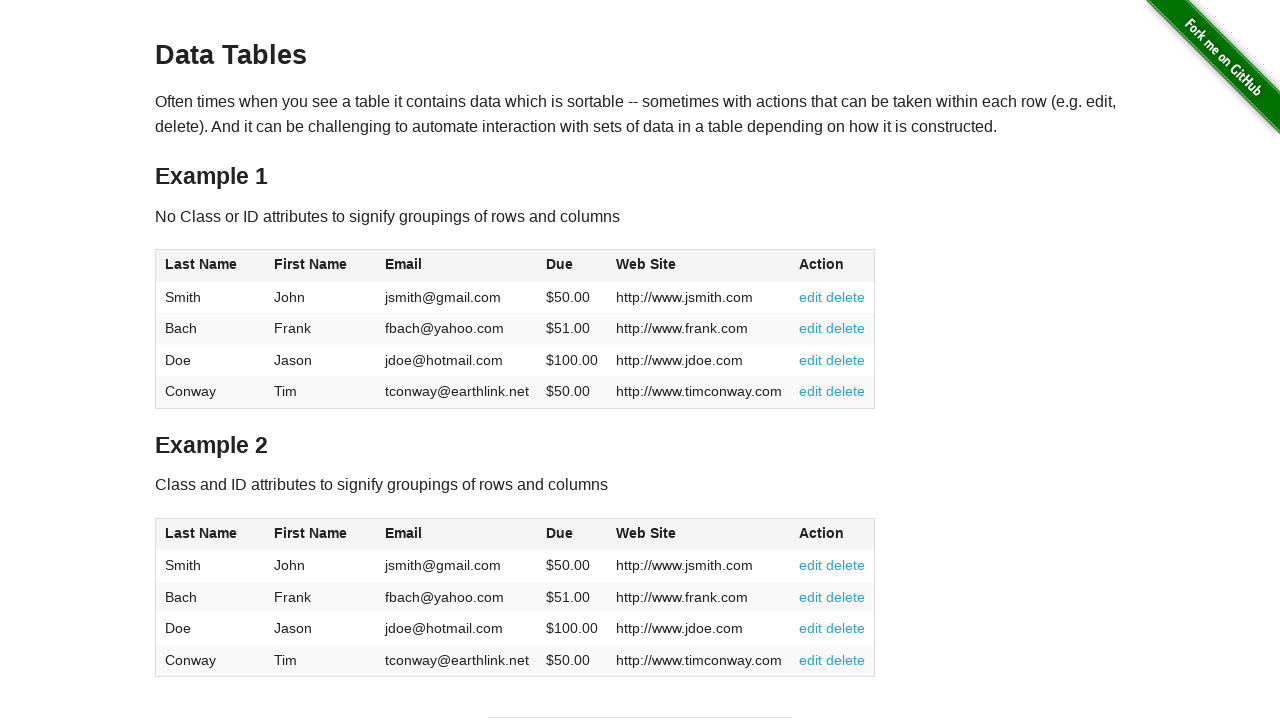

Clicked Due column header (first click) at (572, 266) on #table1 thead tr th:nth-of-type(4)
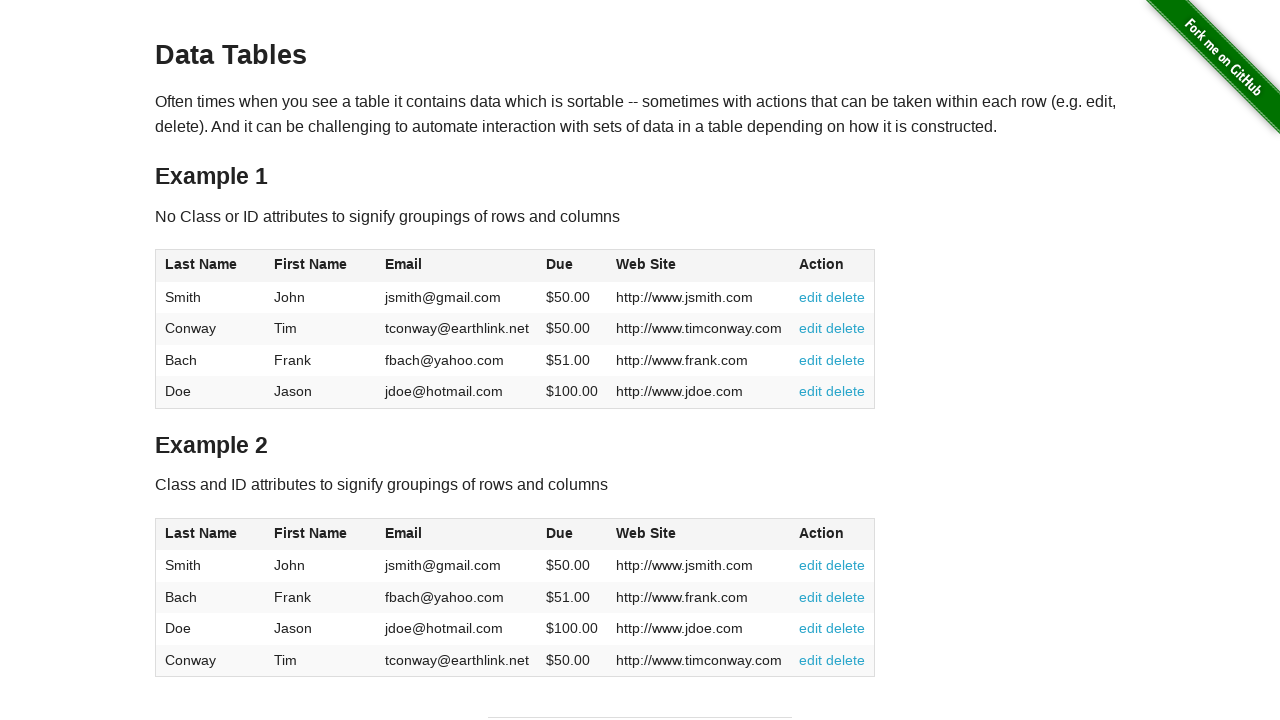

Clicked Due column header (second click to sort descending) at (572, 266) on #table1 thead tr th:nth-of-type(4)
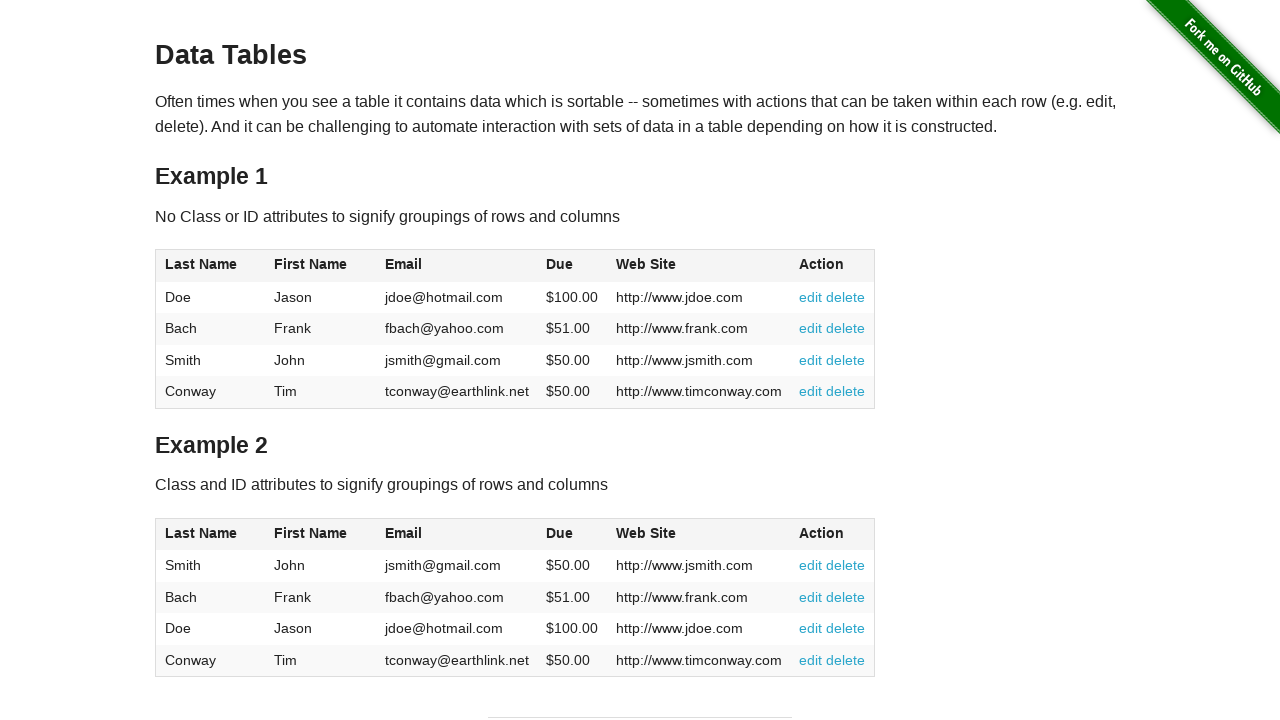

Due column data loaded and visible
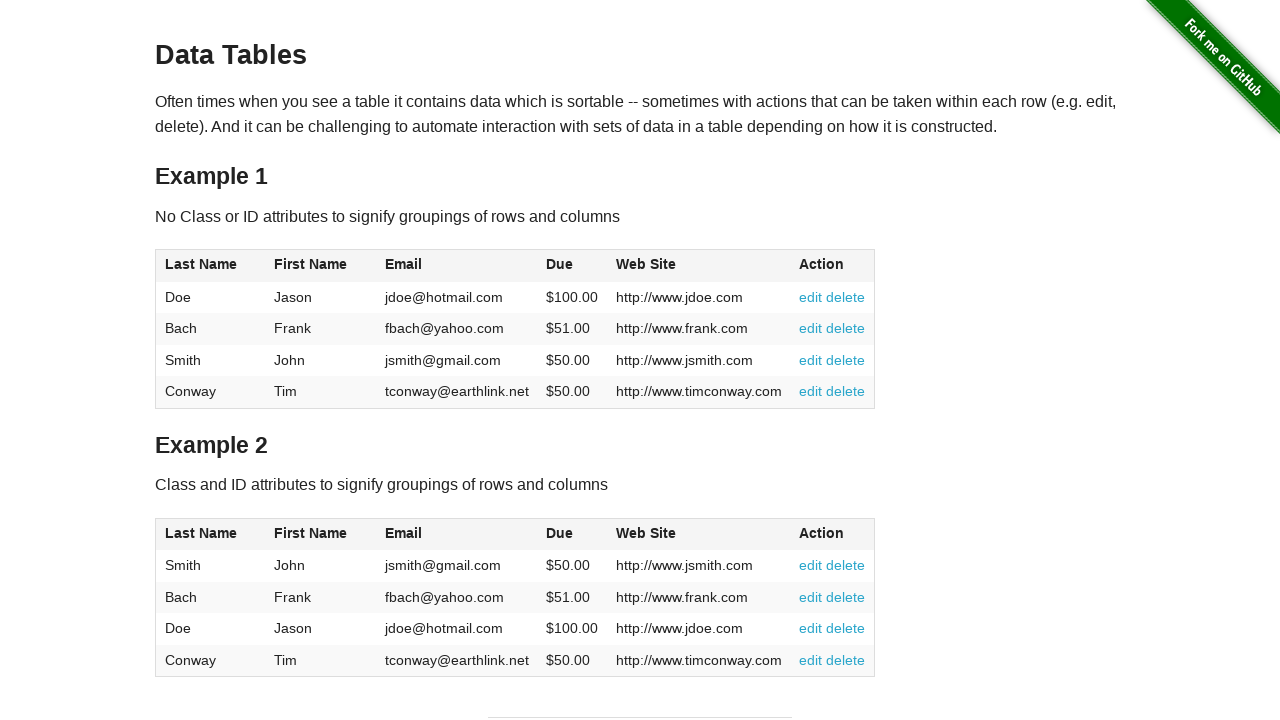

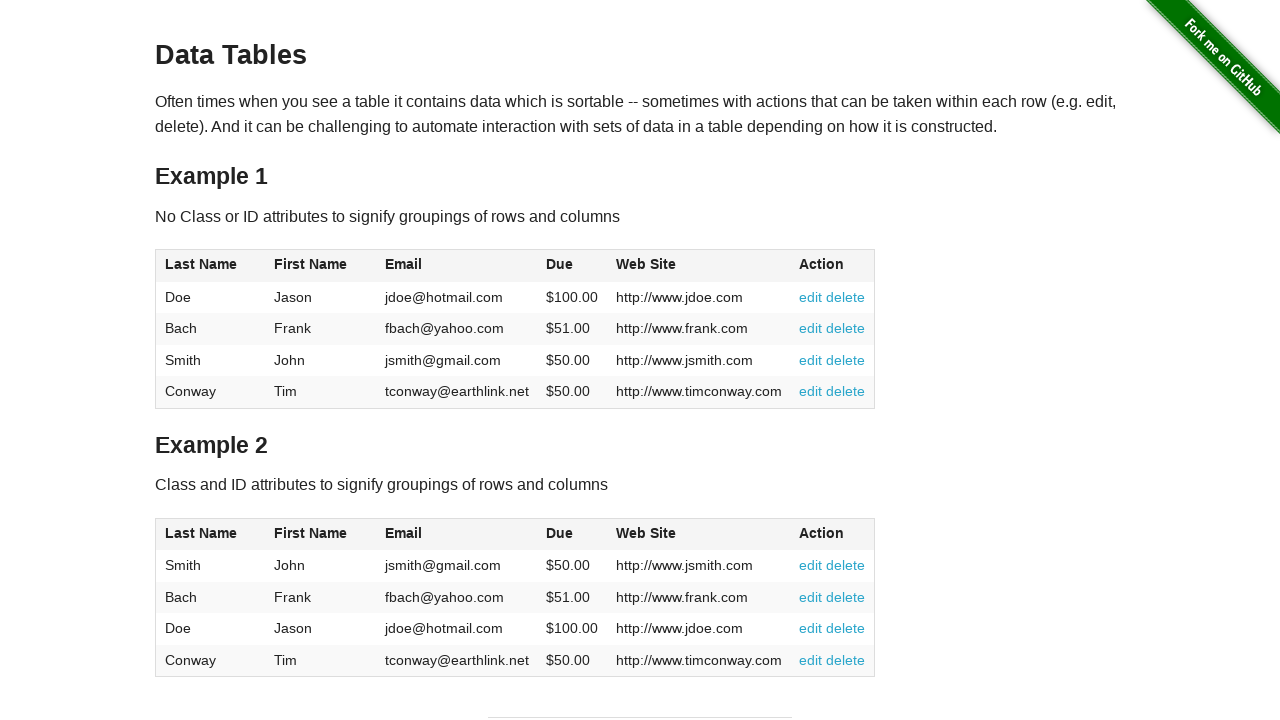